Tests navigation on Playwright documentation site by clicking the Docs link

Starting URL: https://playwright.dev/python/

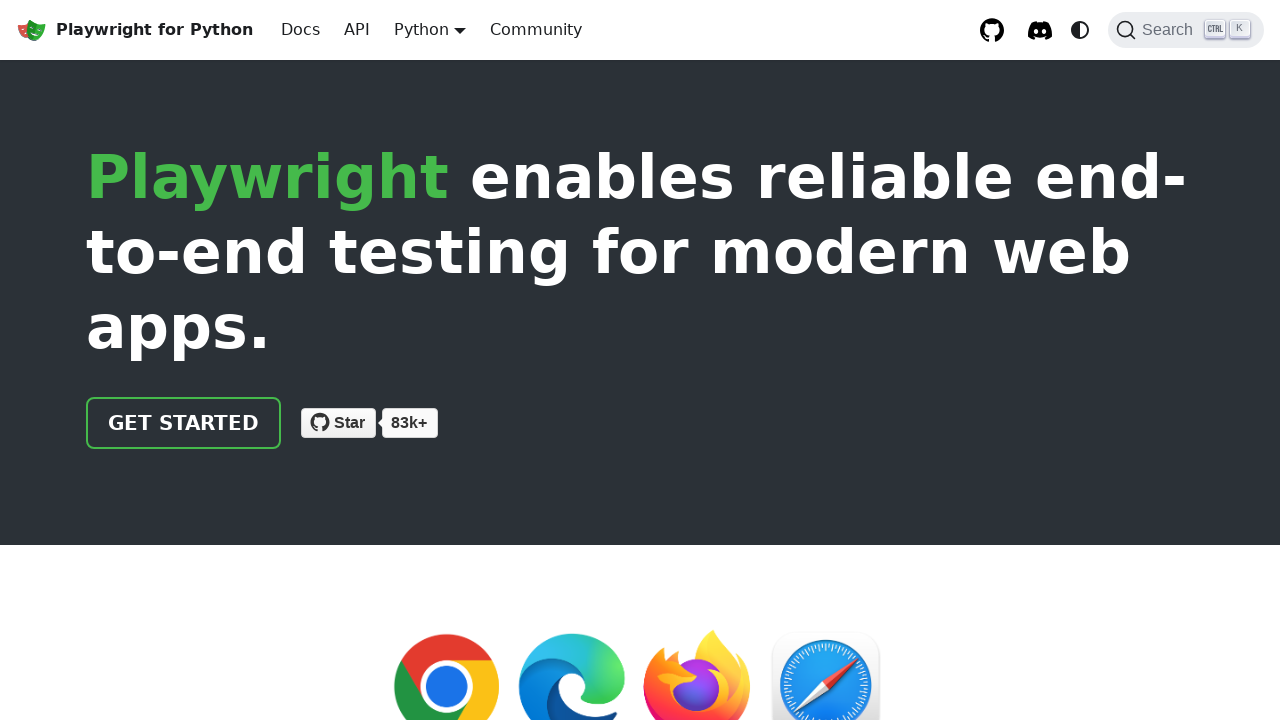

Clicked the Docs link on Playwright documentation site at (300, 30) on internal:role=link[name="Docs"i]
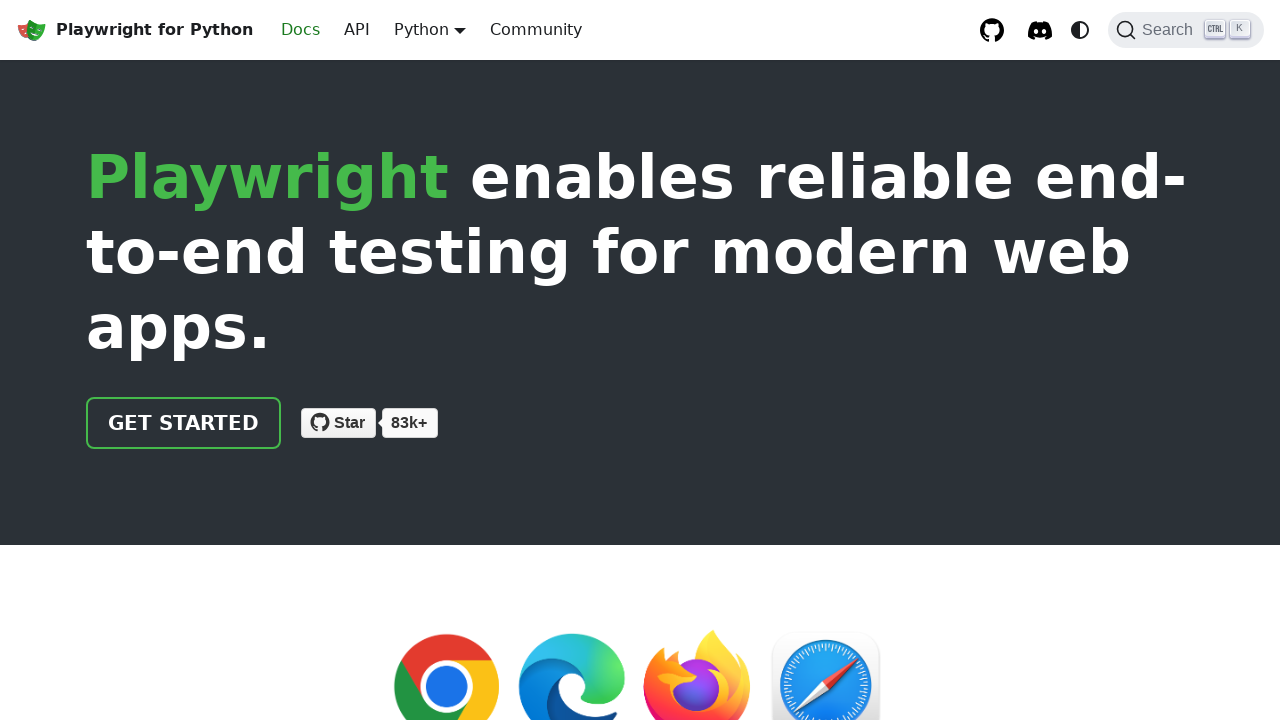

Navigation to Docs page completed, network idle state reached
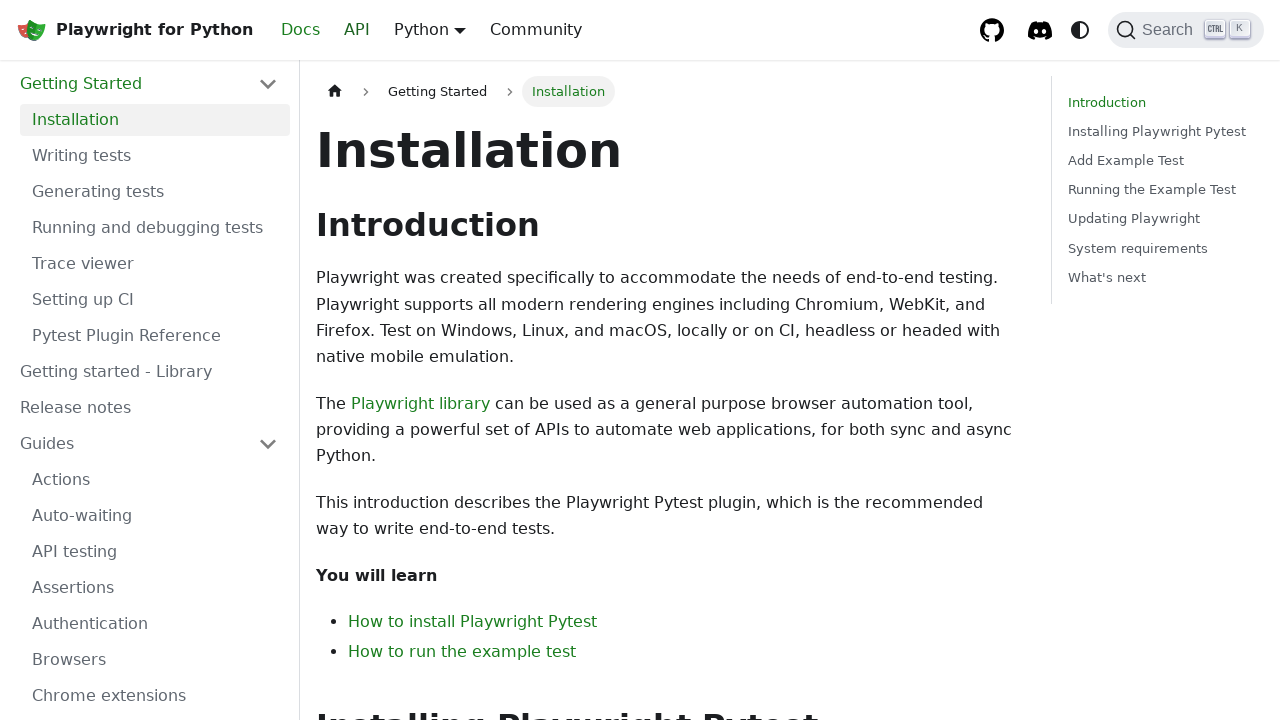

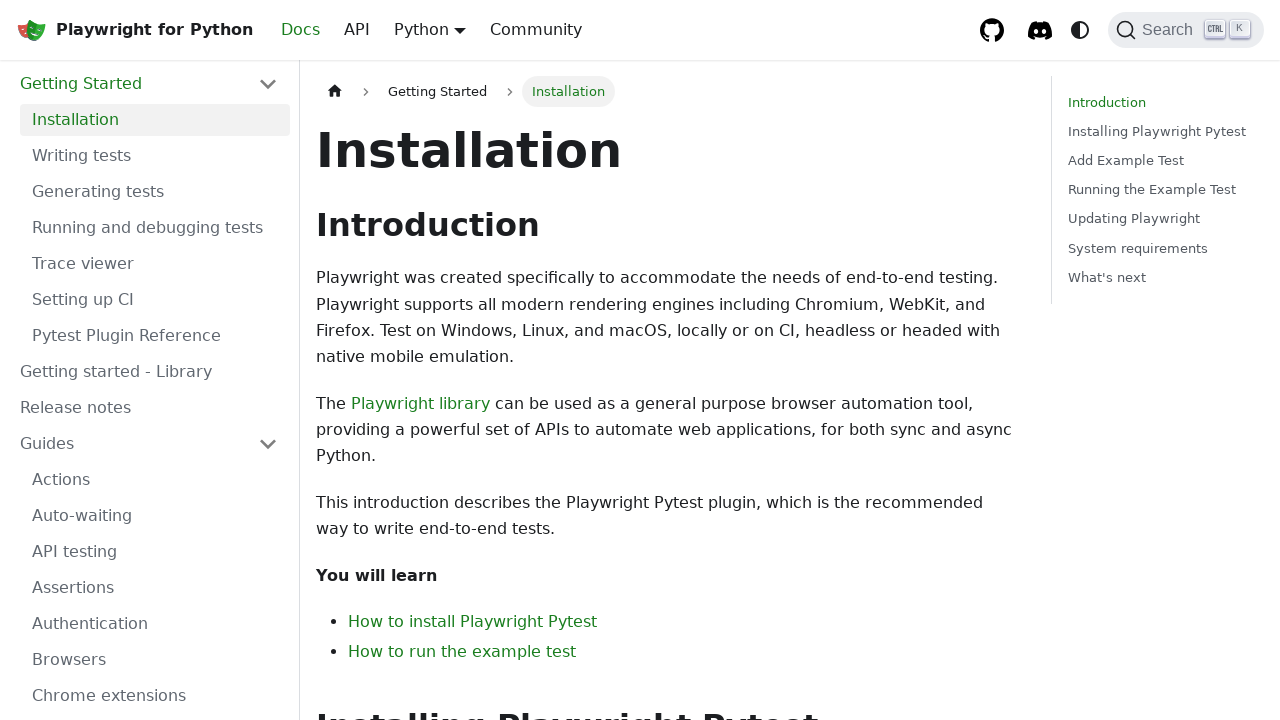